Tests window switching functionality by clicking a link that opens a new window, extracting text from the child window, and using that text to fill a form field in the parent window

Starting URL: https://www.rahulshettyacademy.com/loginpagePractise/#

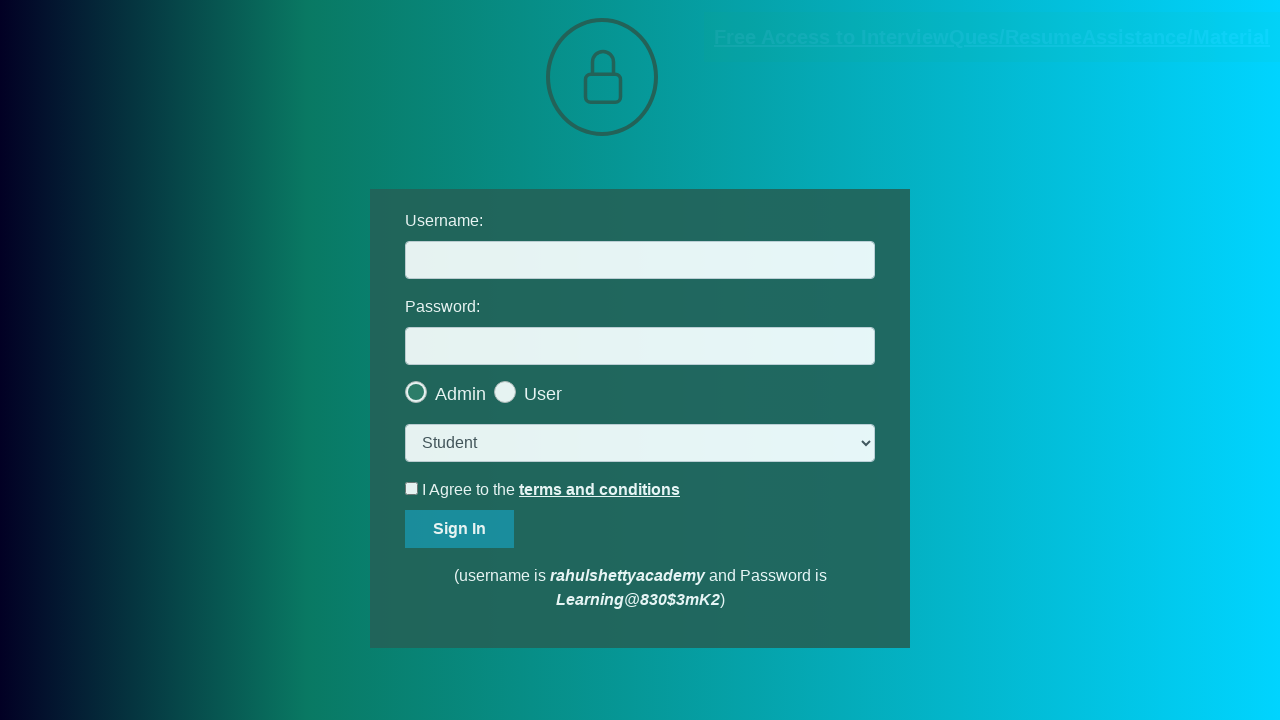

Clicked blinking text link to open new window at (992, 37) on .blinkingText
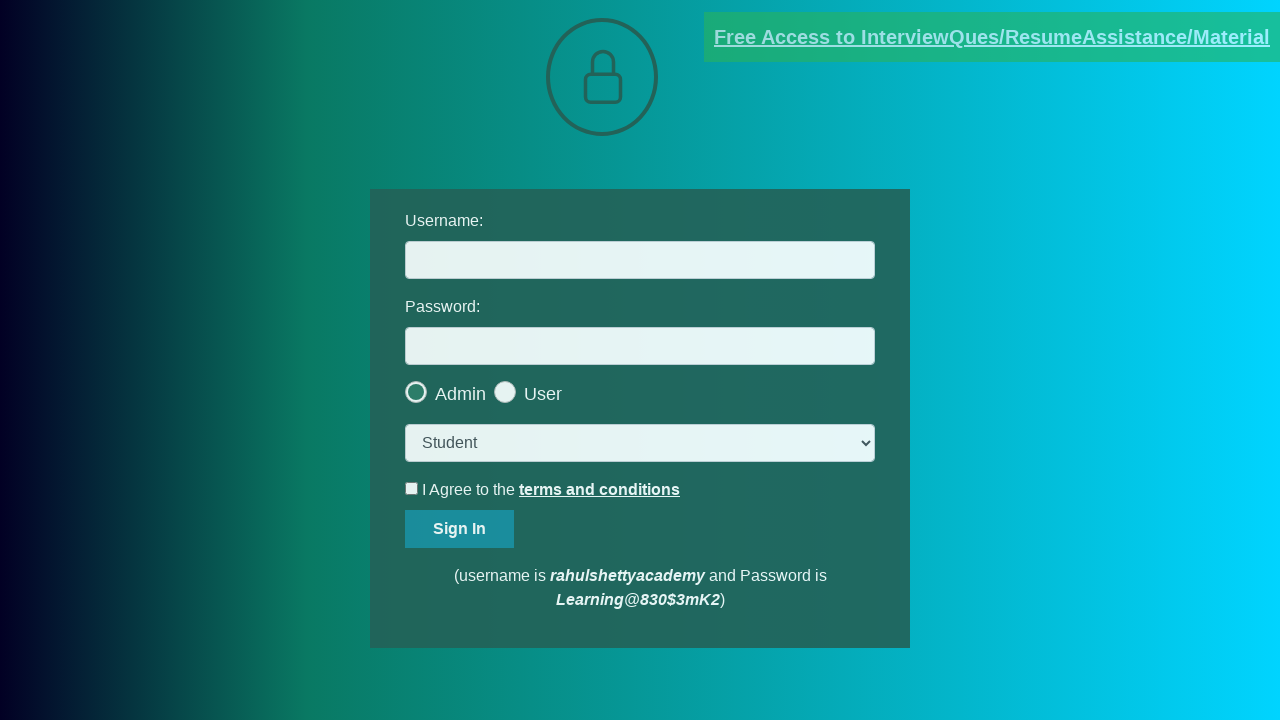

New window/page object obtained
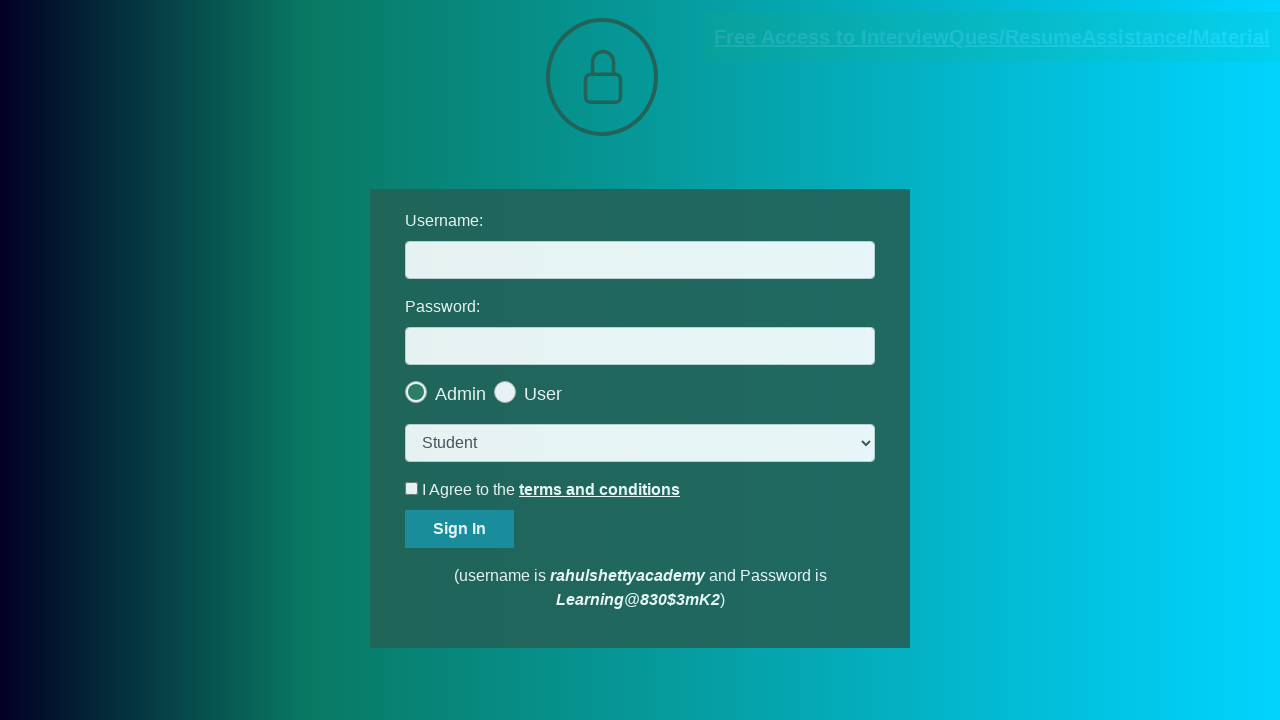

Email text element loaded in new page
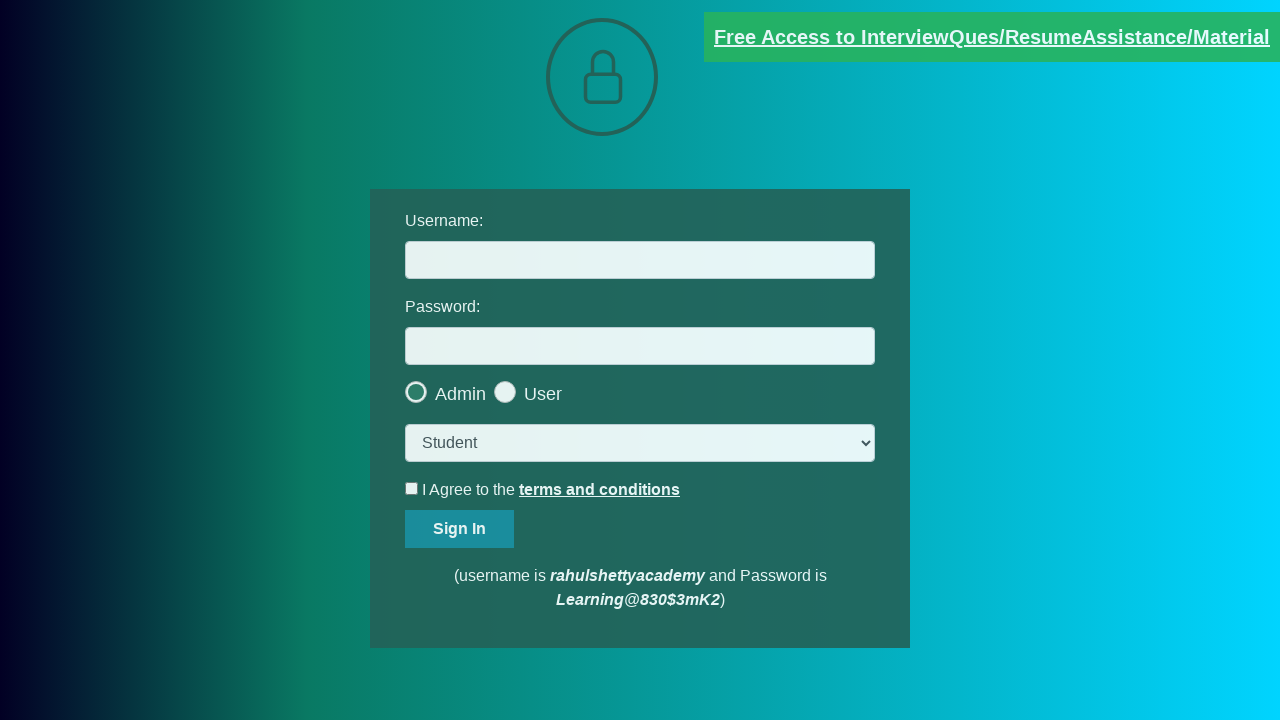

Extracted email text content from new page
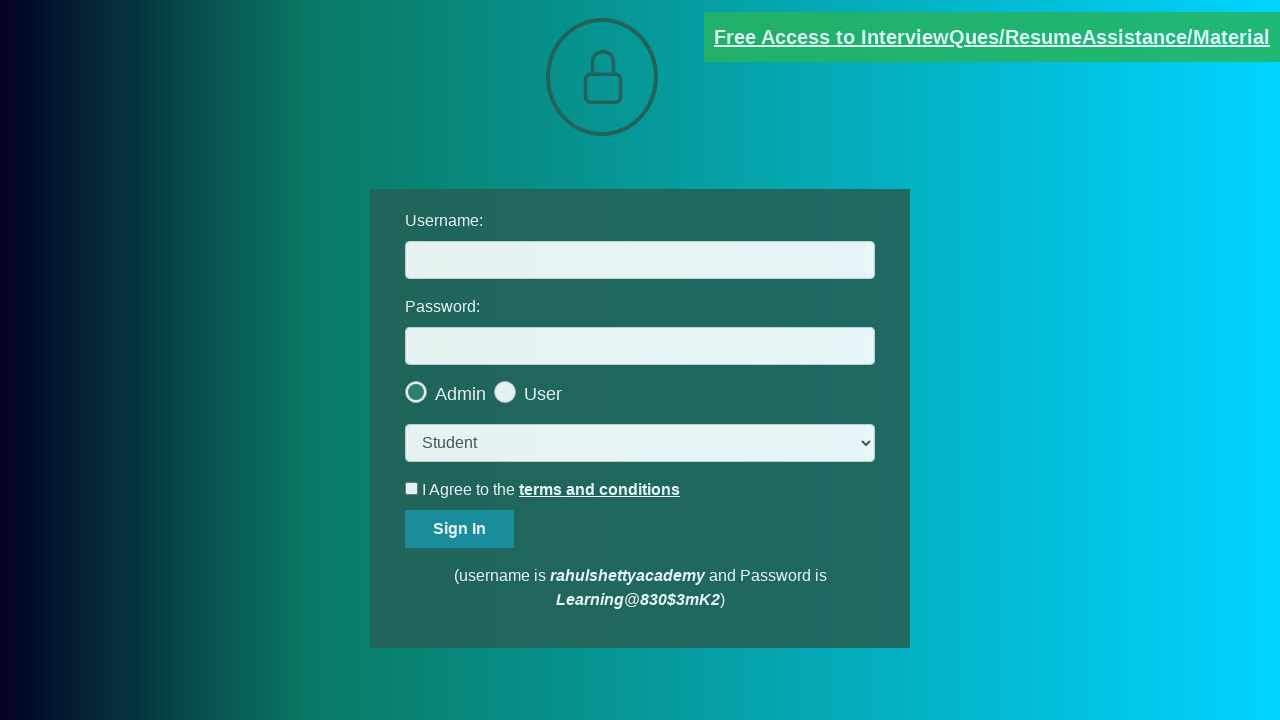

Parsed email ID from text: mentor@rahulshettyacademy.com
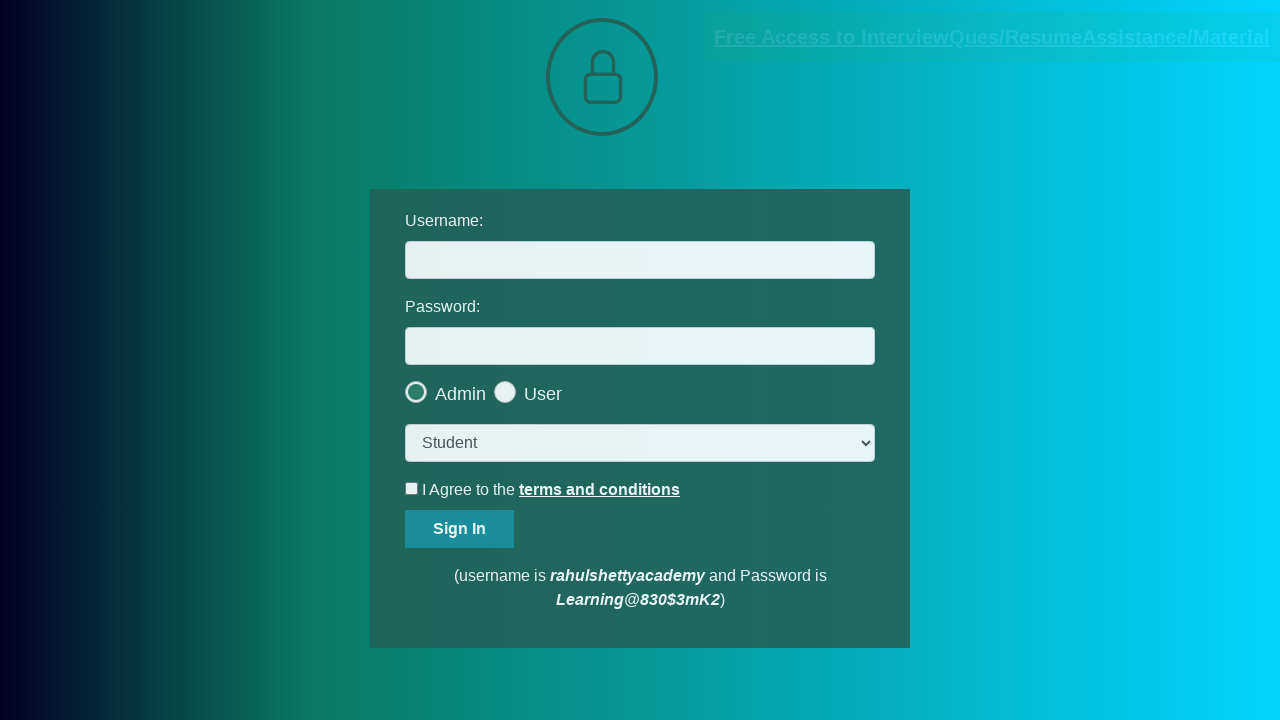

Filled username field with extracted email: mentor@rahulshettyacademy.com on #username
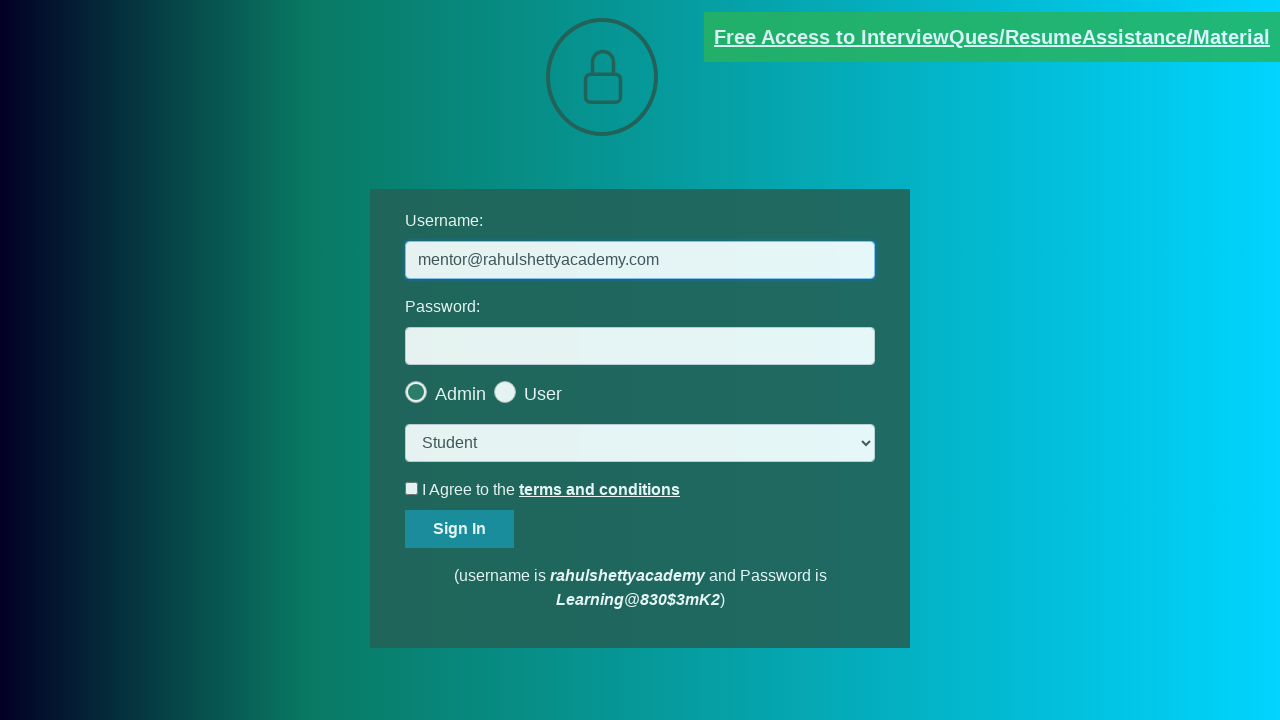

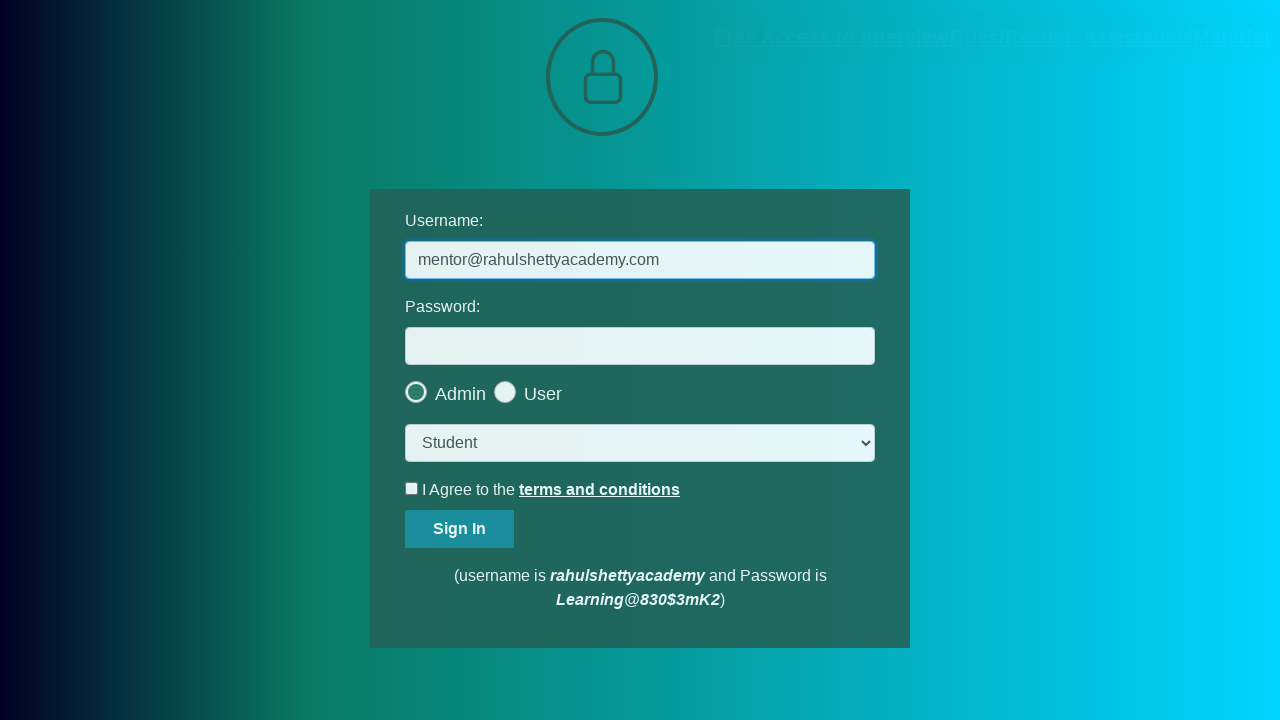